Tests editing a todo item by double-clicking it, changing the text, and pressing Enter

Starting URL: https://demo.playwright.dev/todomvc

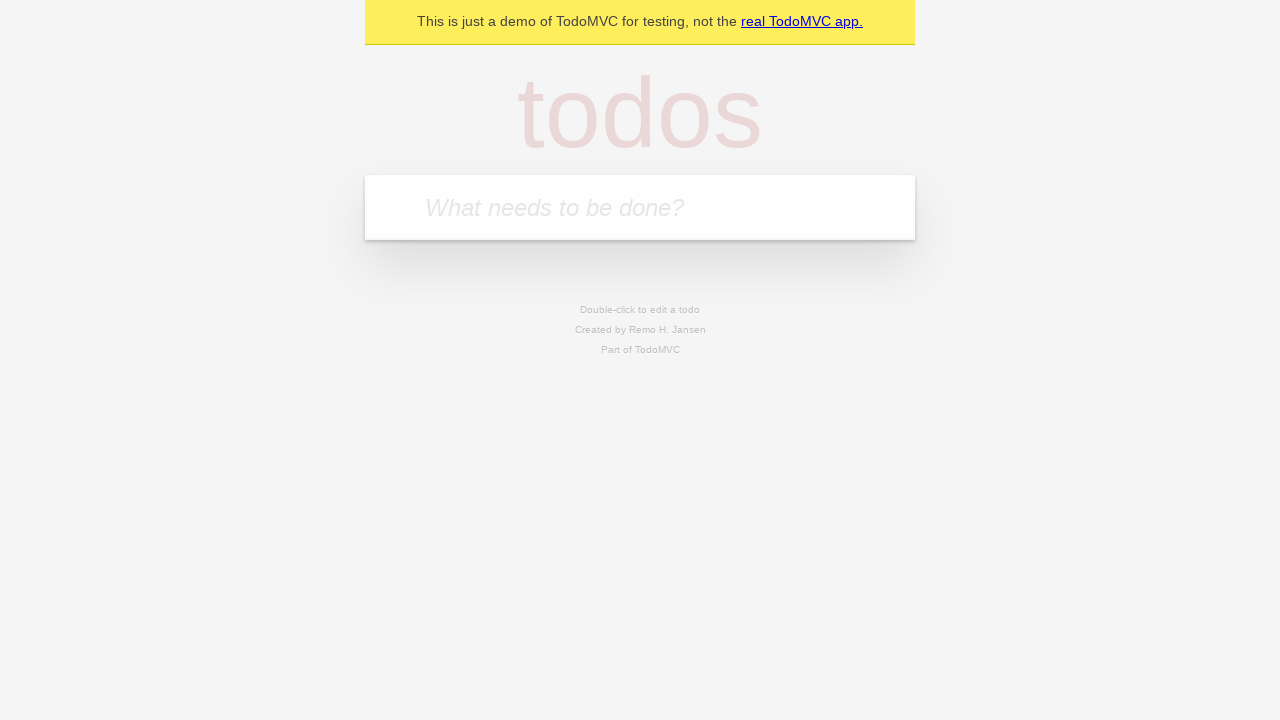

Filled new todo field with 'buy some cheese' on internal:attr=[placeholder="What needs to be done?"i]
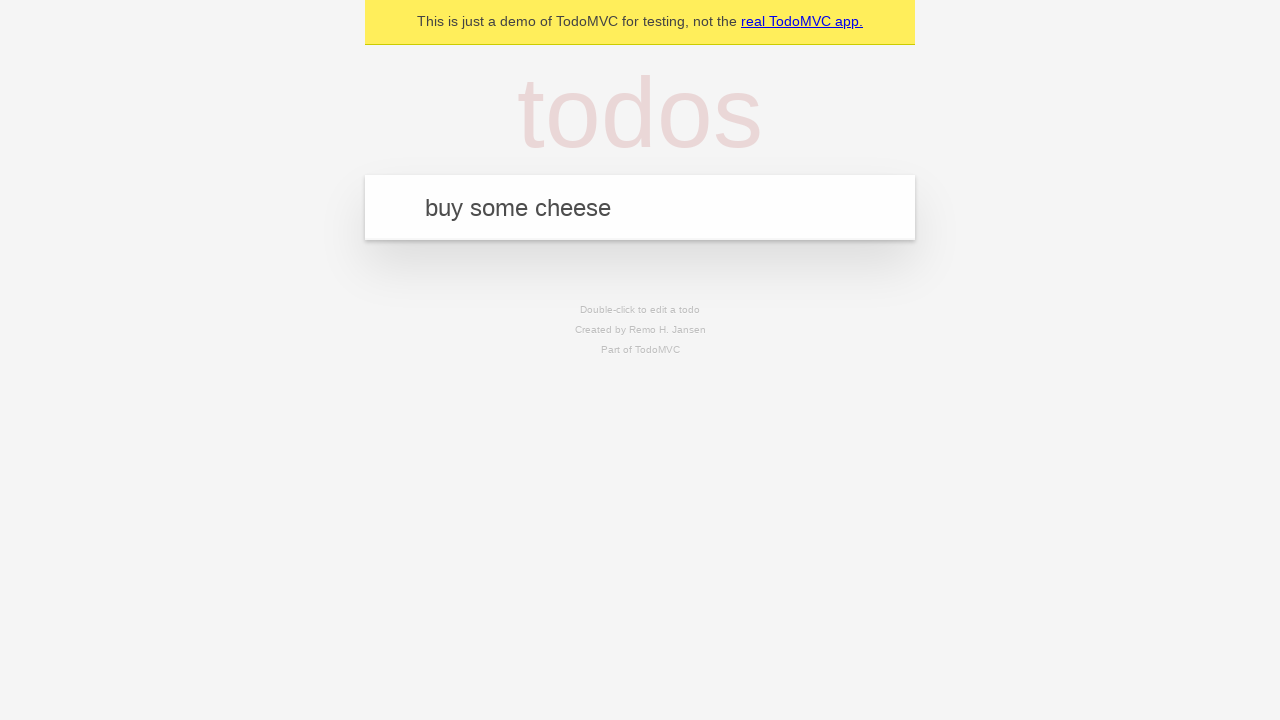

Pressed Enter to create todo 'buy some cheese' on internal:attr=[placeholder="What needs to be done?"i]
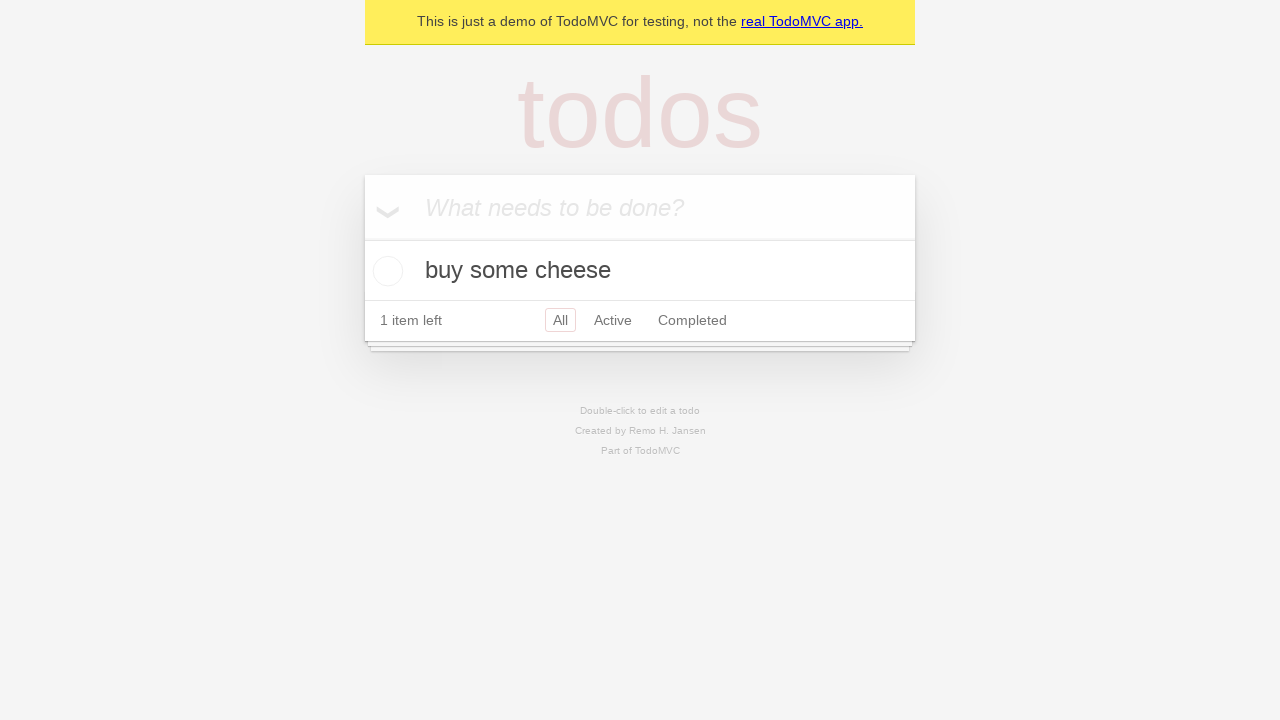

Filled new todo field with 'feed the cat' on internal:attr=[placeholder="What needs to be done?"i]
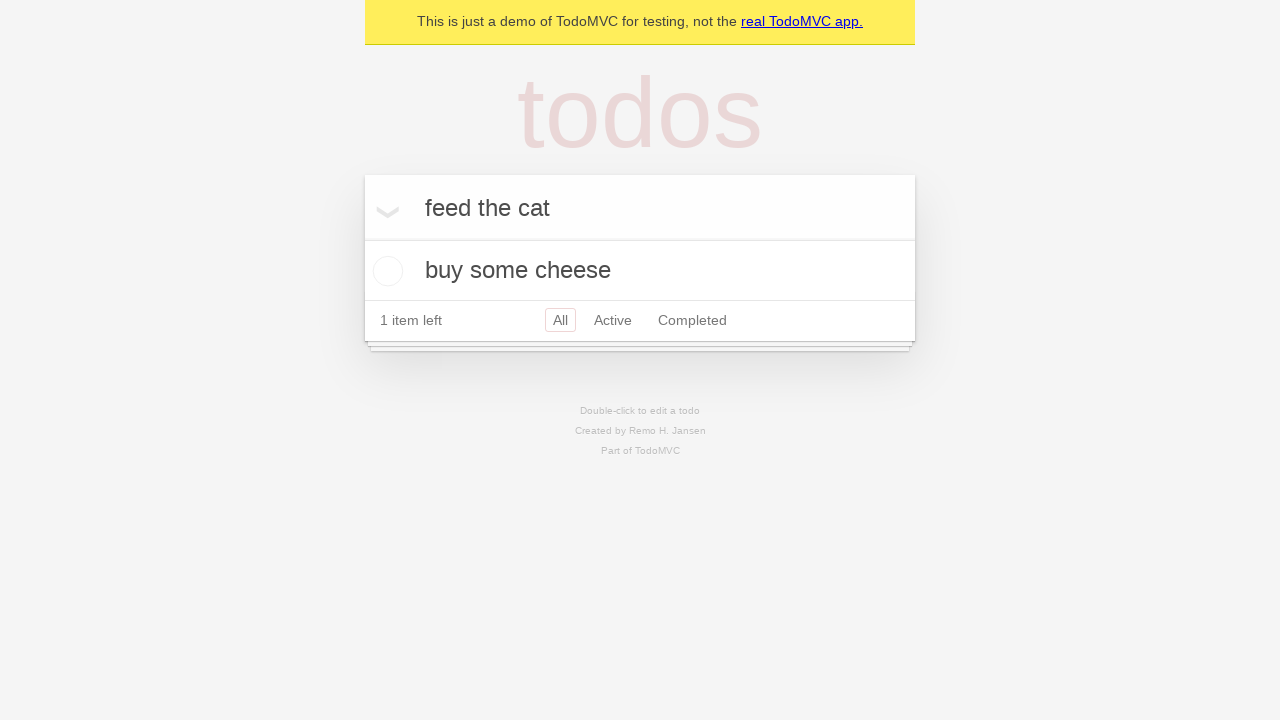

Pressed Enter to create todo 'feed the cat' on internal:attr=[placeholder="What needs to be done?"i]
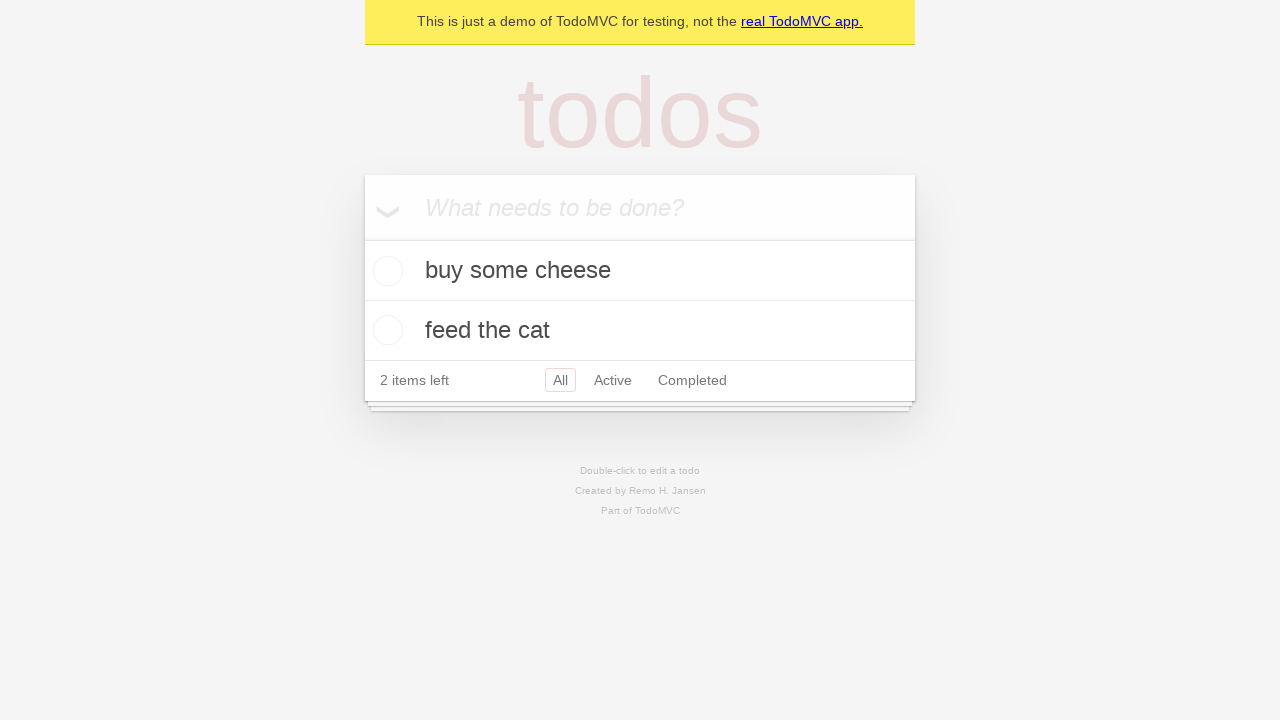

Filled new todo field with 'book a doctors appointment' on internal:attr=[placeholder="What needs to be done?"i]
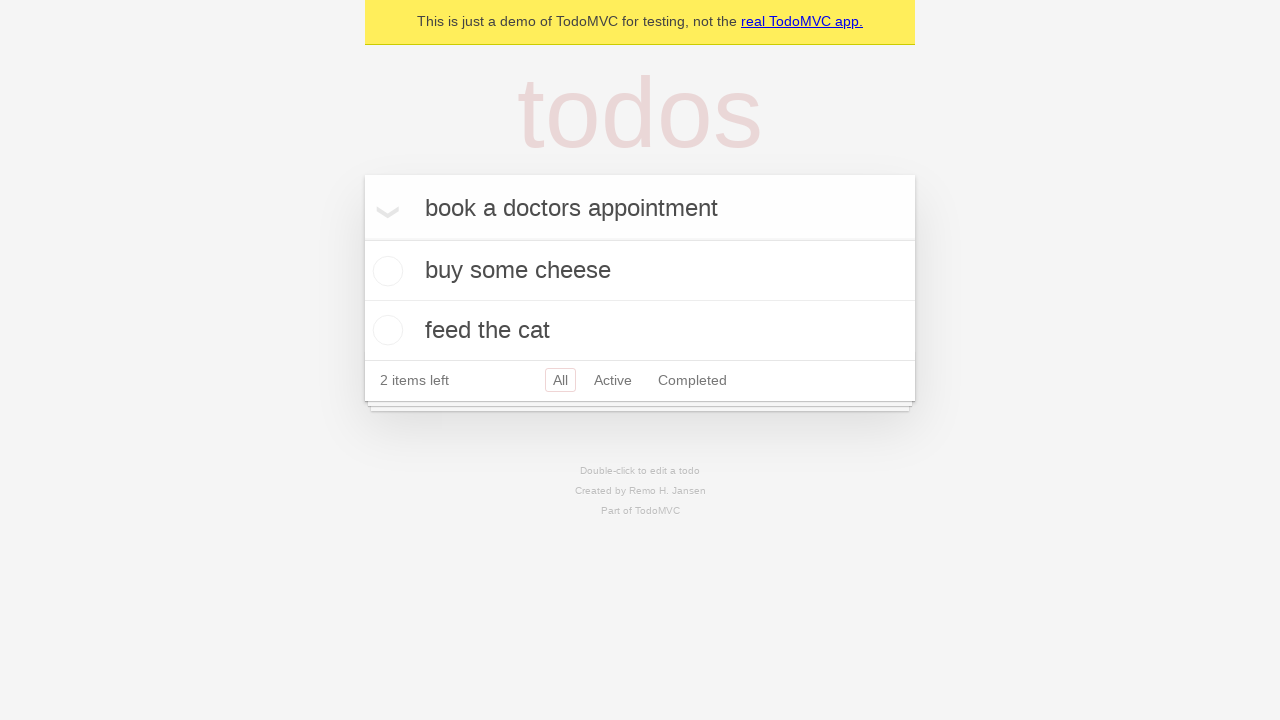

Pressed Enter to create todo 'book a doctors appointment' on internal:attr=[placeholder="What needs to be done?"i]
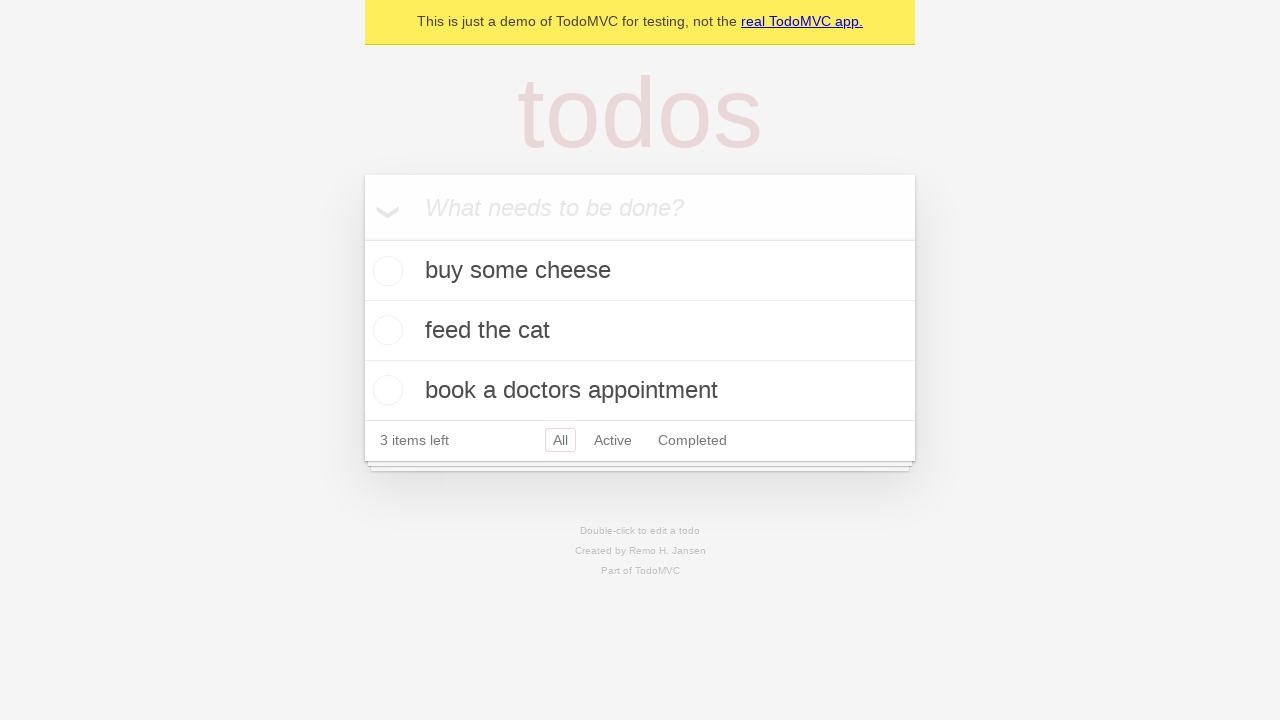

Double-clicked second todo item to enter edit mode at (640, 331) on internal:testid=[data-testid="todo-item"s] >> nth=1
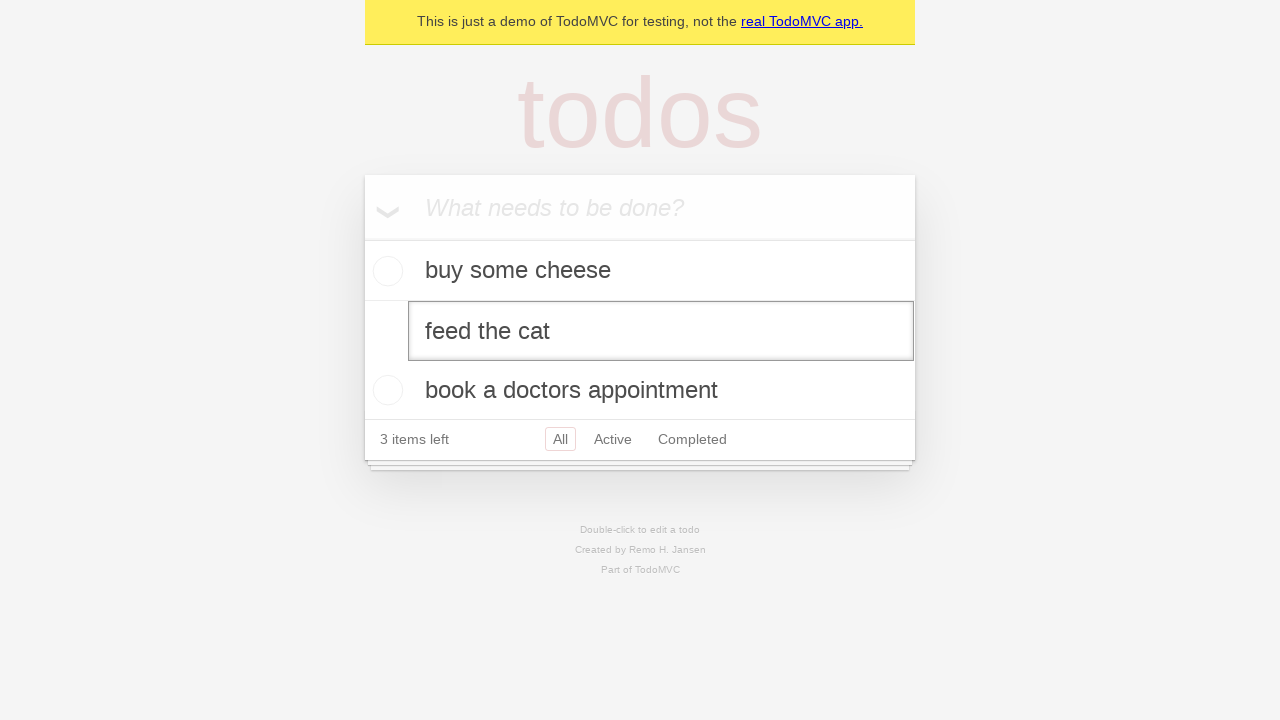

Changed todo text to 'buy some sausages' on internal:testid=[data-testid="todo-item"s] >> nth=1 >> internal:role=textbox[nam
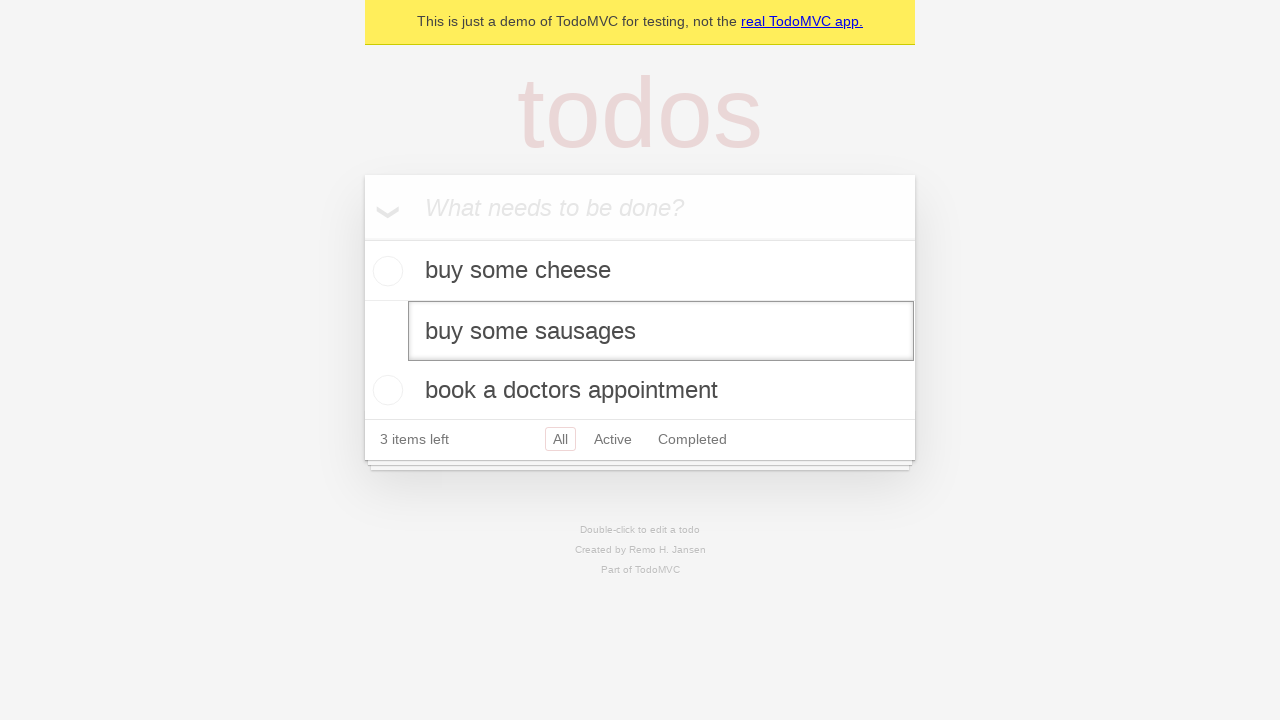

Pressed Enter to confirm todo edit on internal:testid=[data-testid="todo-item"s] >> nth=1 >> internal:role=textbox[nam
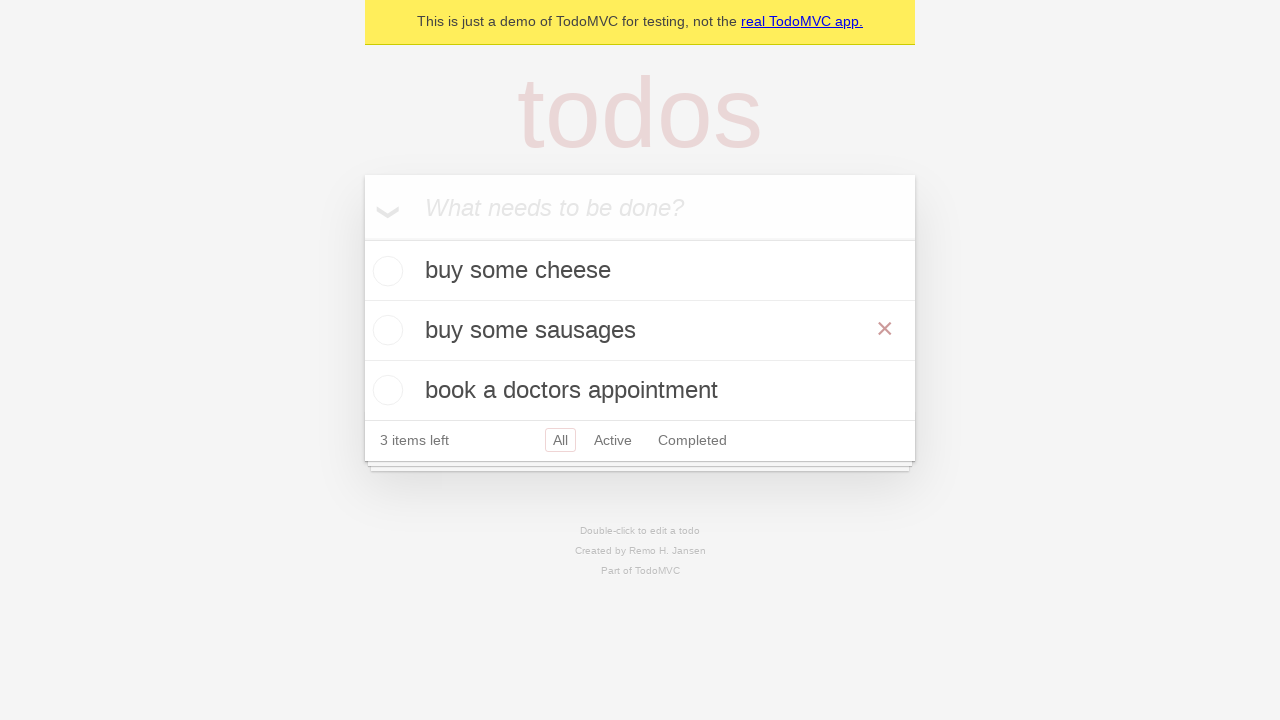

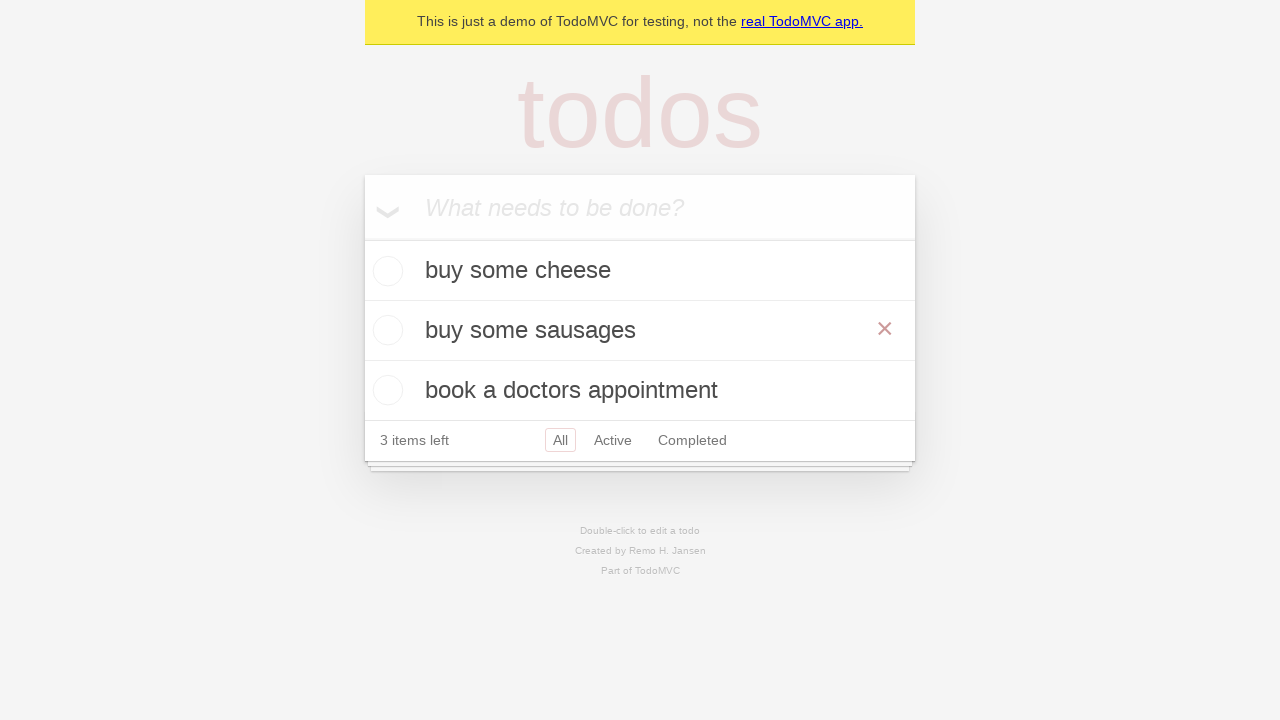